Tests a math challenge page by reading an input value, calculating the result using a logarithmic formula, filling in the answer, checking required checkboxes, and submitting the form.

Starting URL: http://suninjuly.github.io/math.html

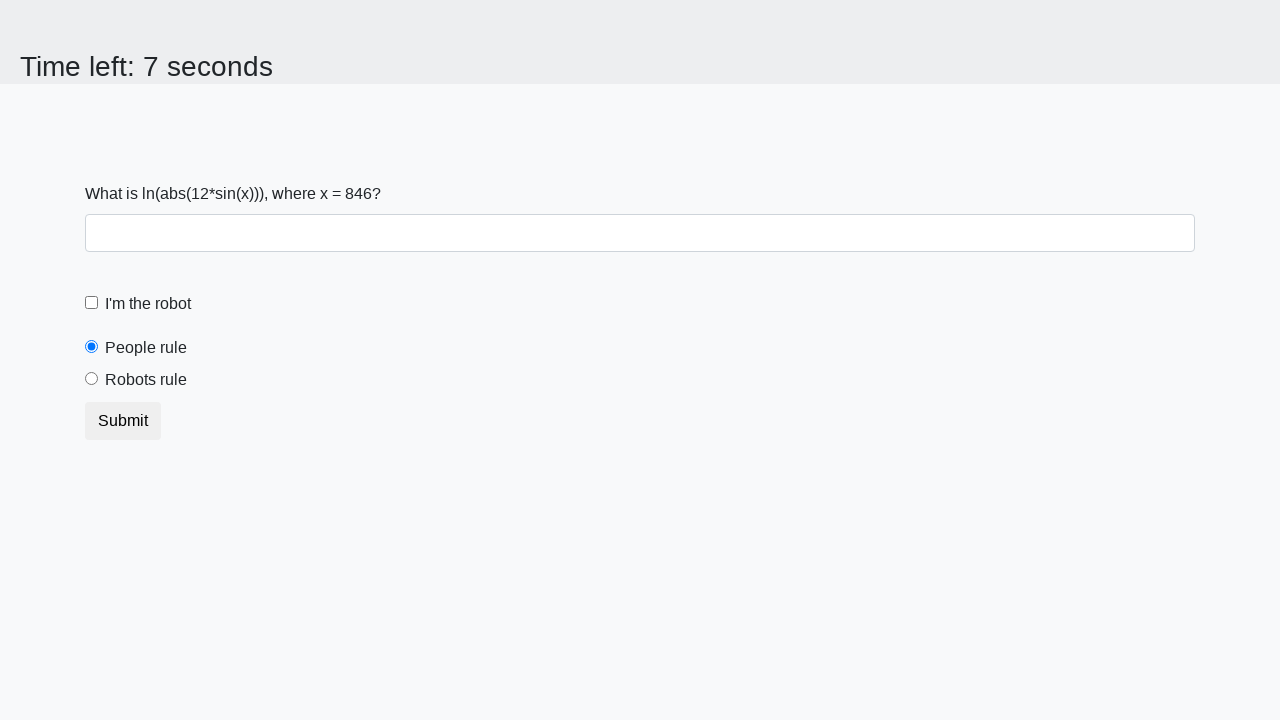

Located the input value element
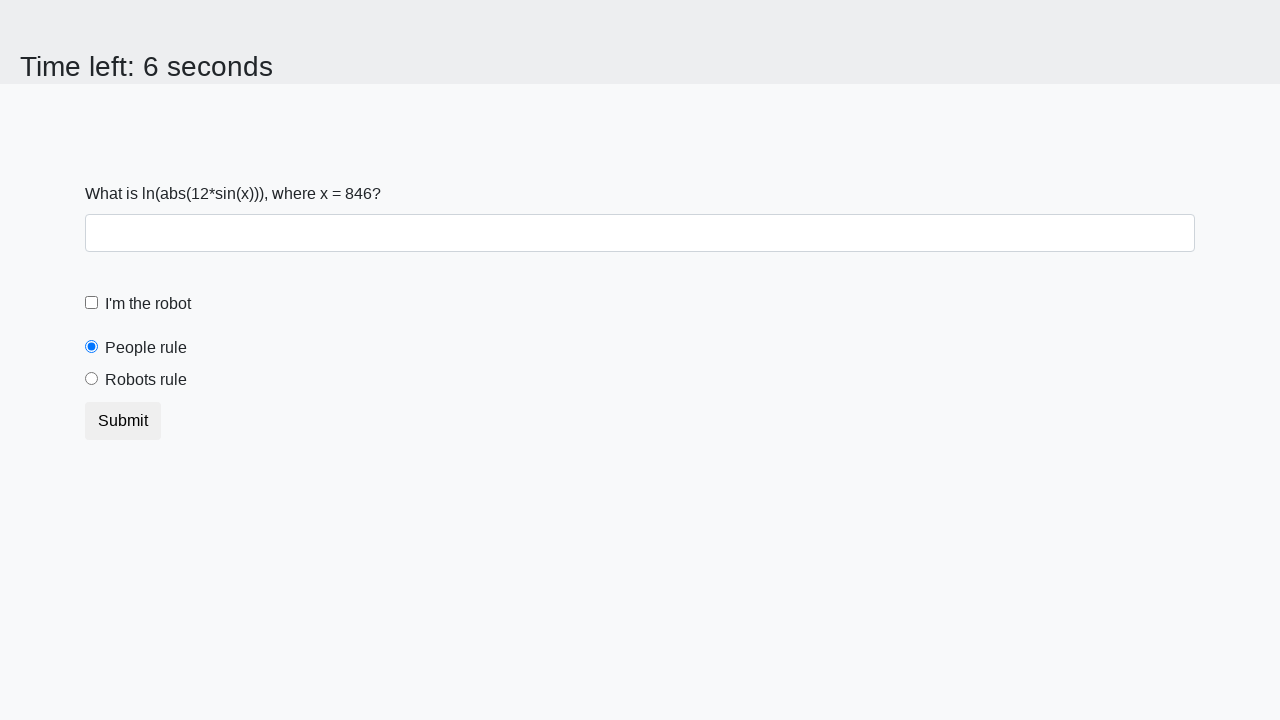

Retrieved input value from page: 846
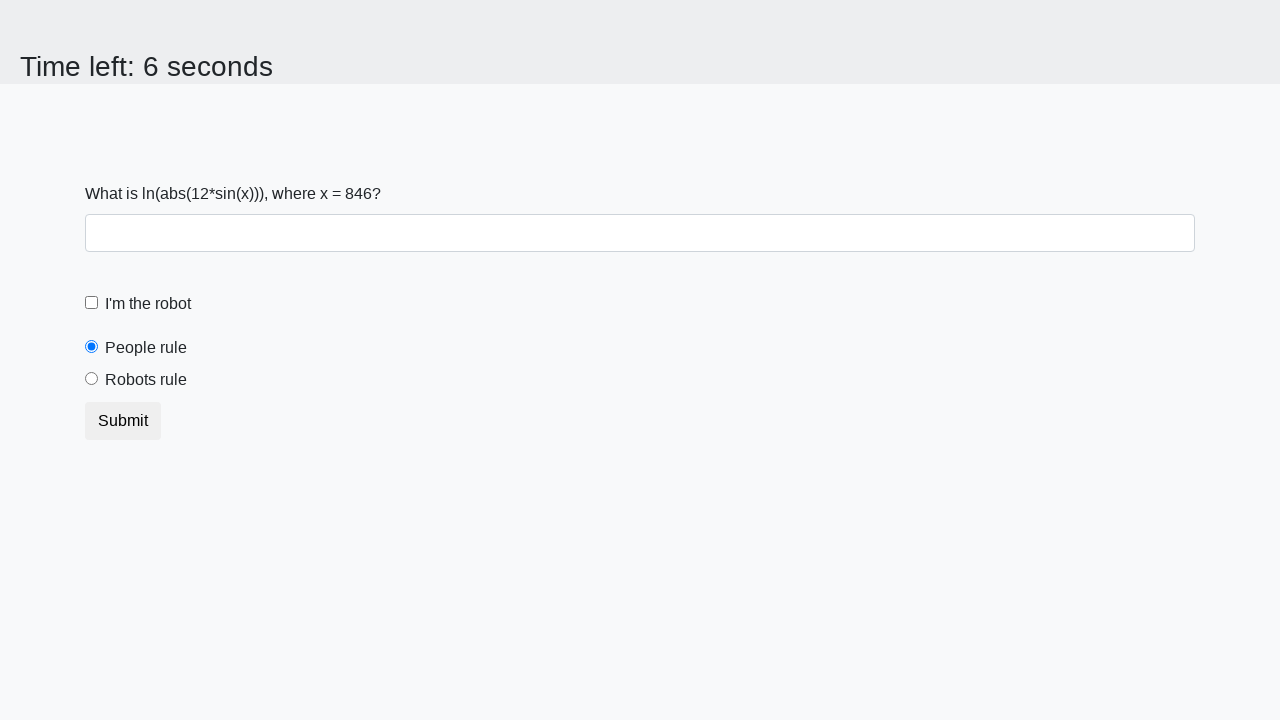

Calculated logarithmic formula result: 2.2497792468903905
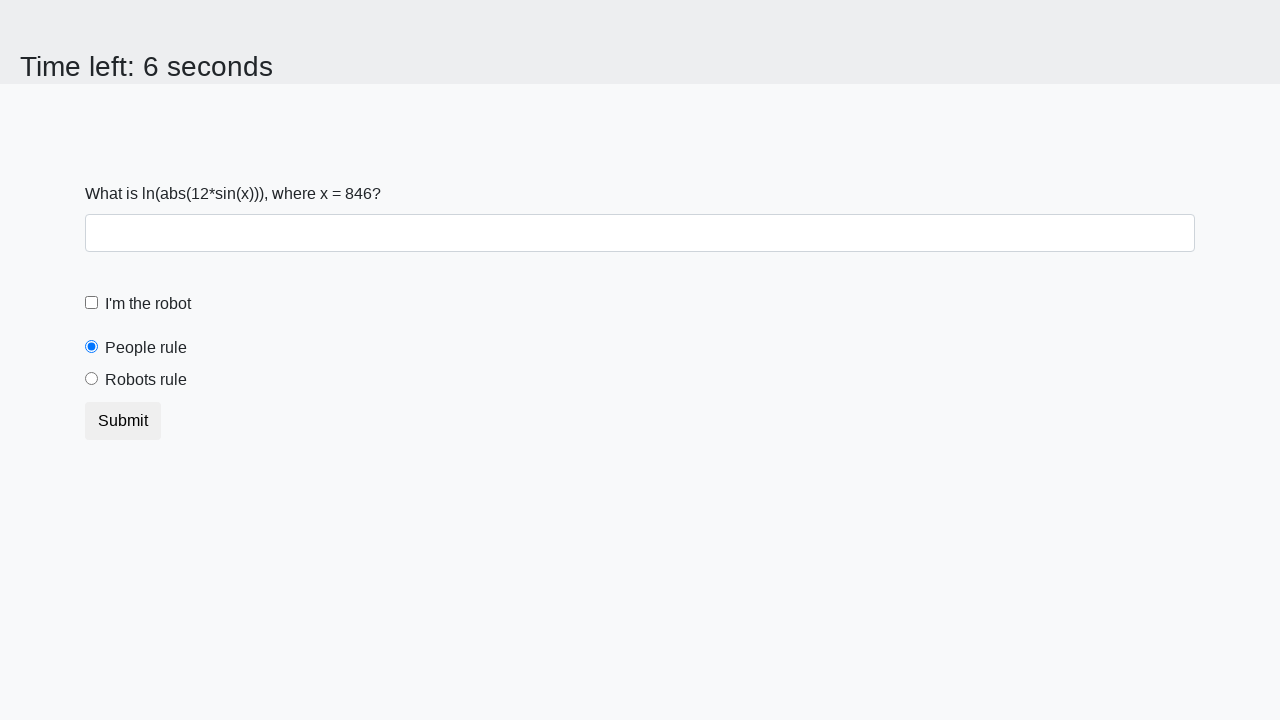

Filled answer field with calculated value: 2.2497792468903905 on #answer
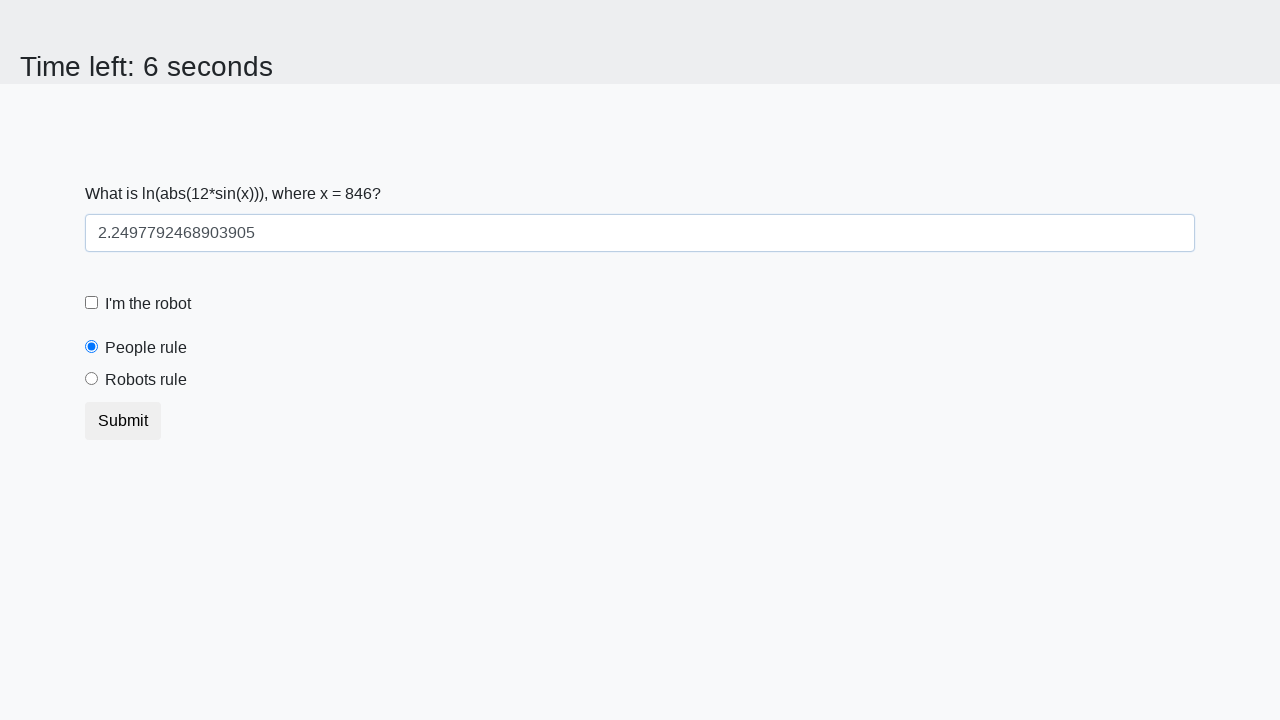

Clicked 'I am a robot' checkbox at (92, 303) on #robotCheckbox
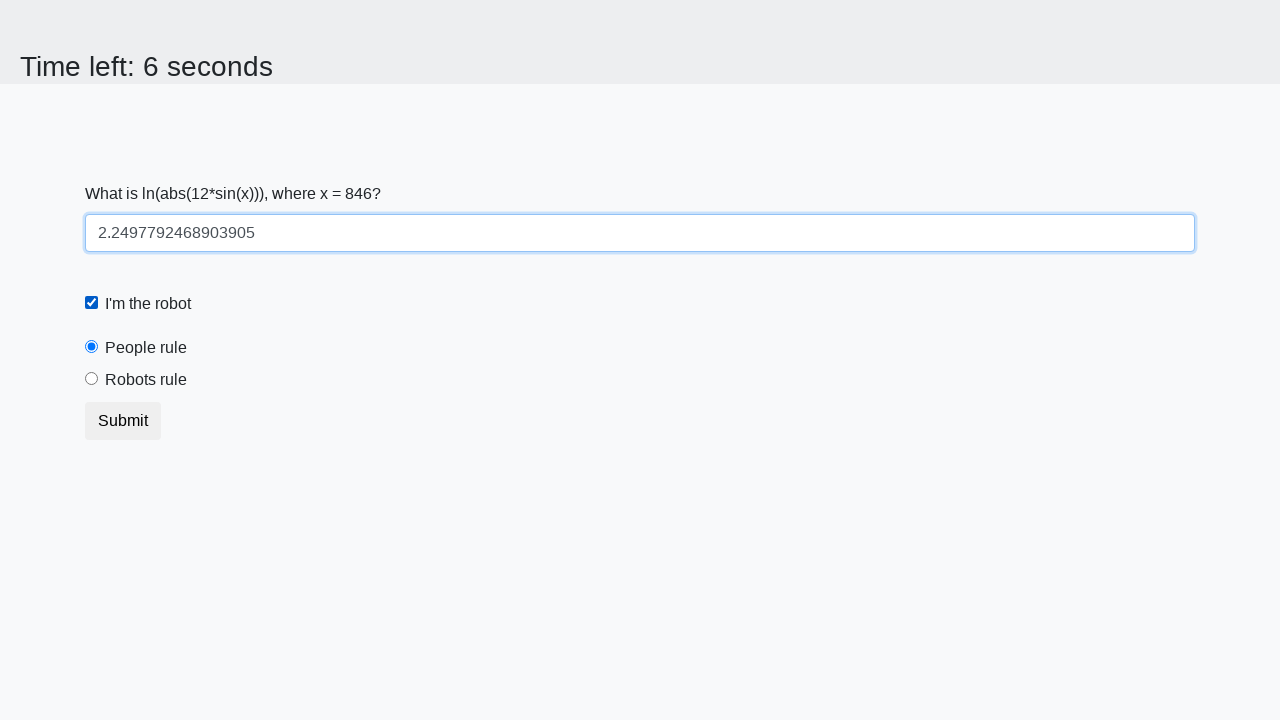

Clicked 'Robots rule' checkbox at (92, 379) on #robotsRule
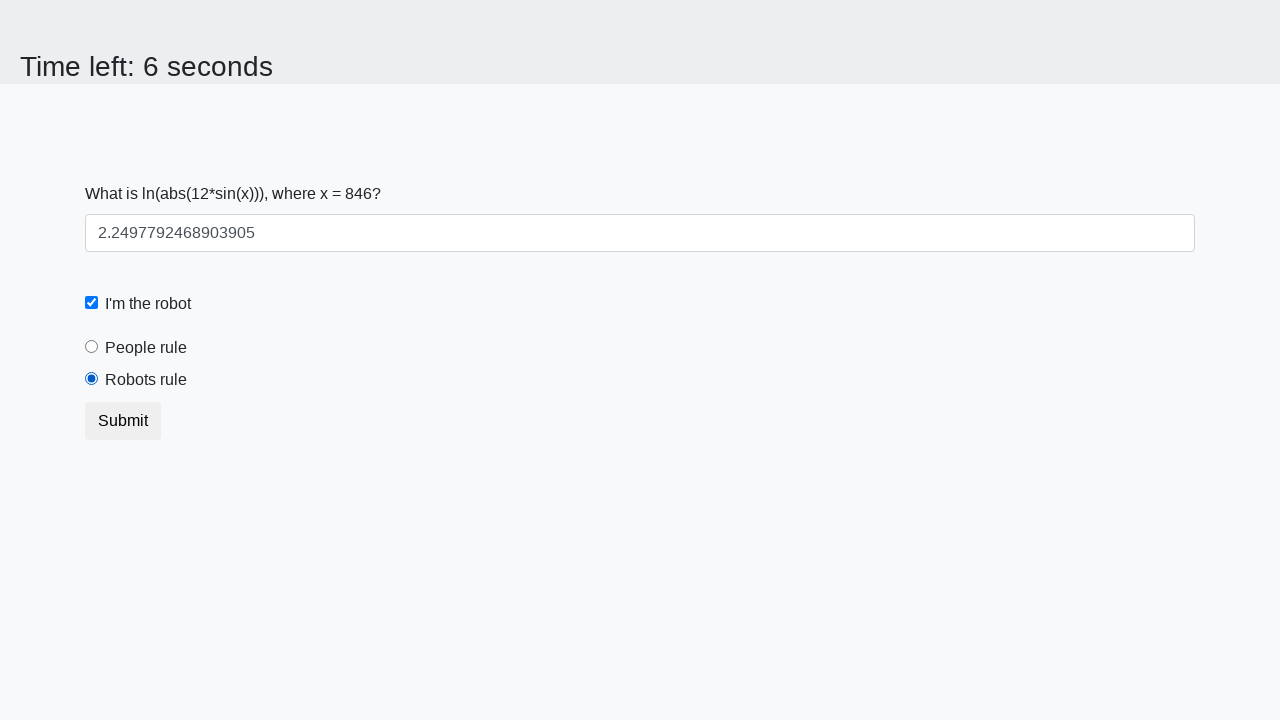

Clicked submit button to complete the challenge at (123, 421) on .btn
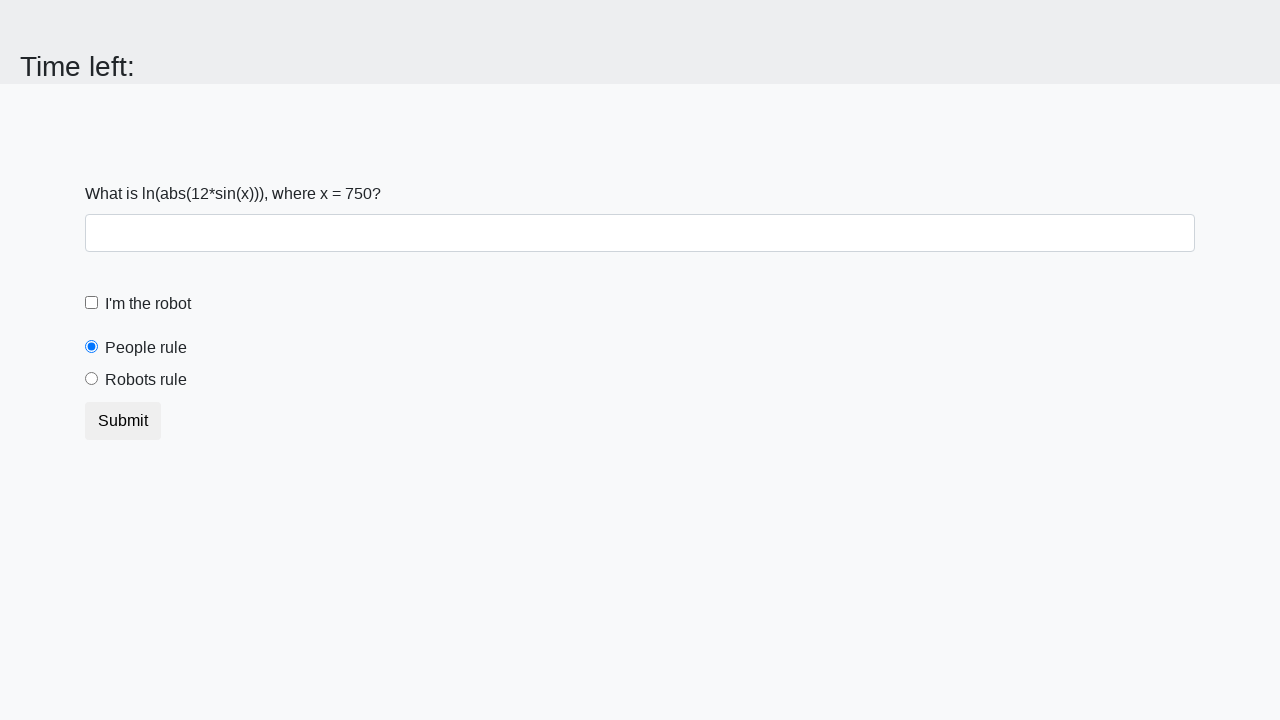

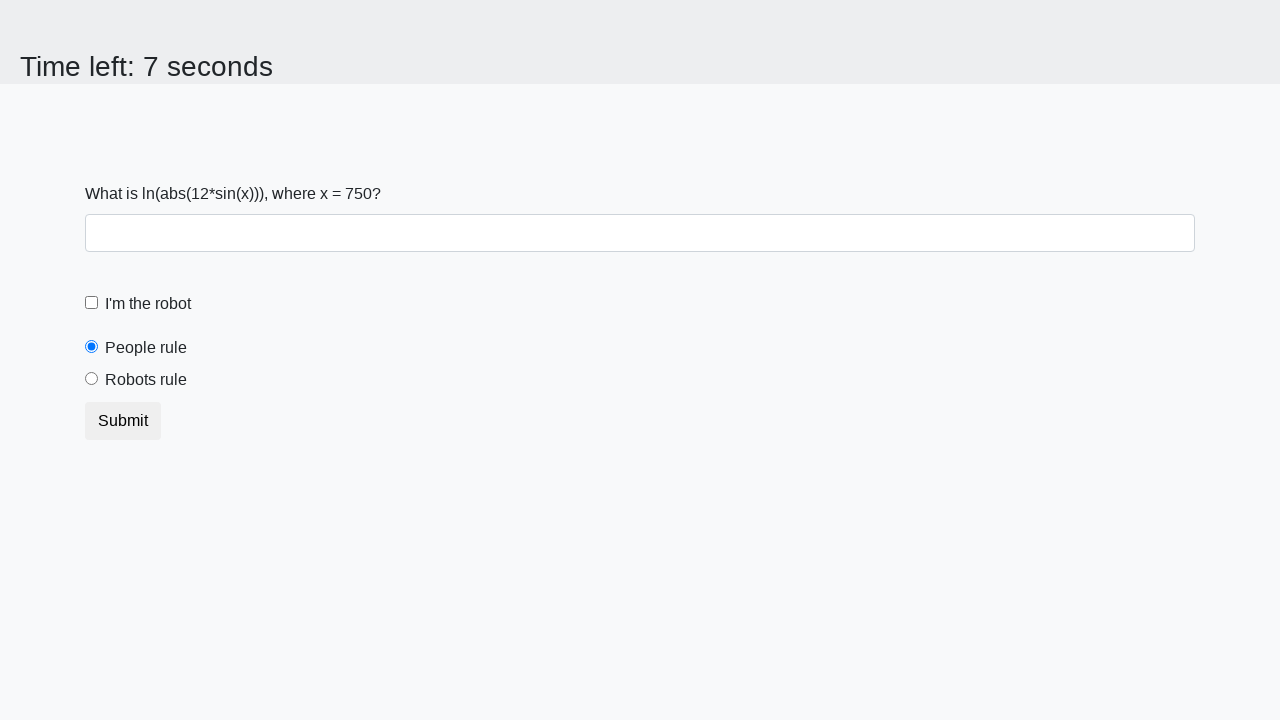